Tests an explicit wait scenario where the script waits for a price to change to $100, then clicks a book button, reads a value, calculates an answer using a mathematical formula, enters it, and submits.

Starting URL: http://suninjuly.github.io/explicit_wait2.html

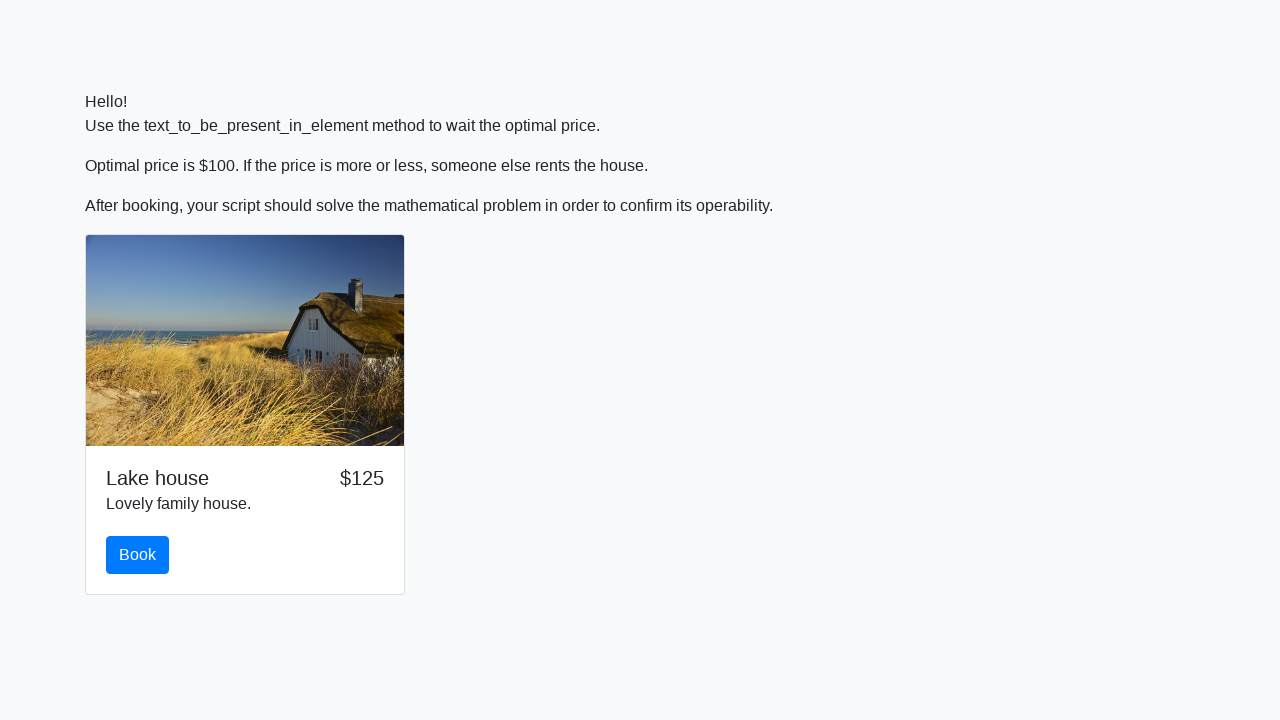

Waited for price to change to $100
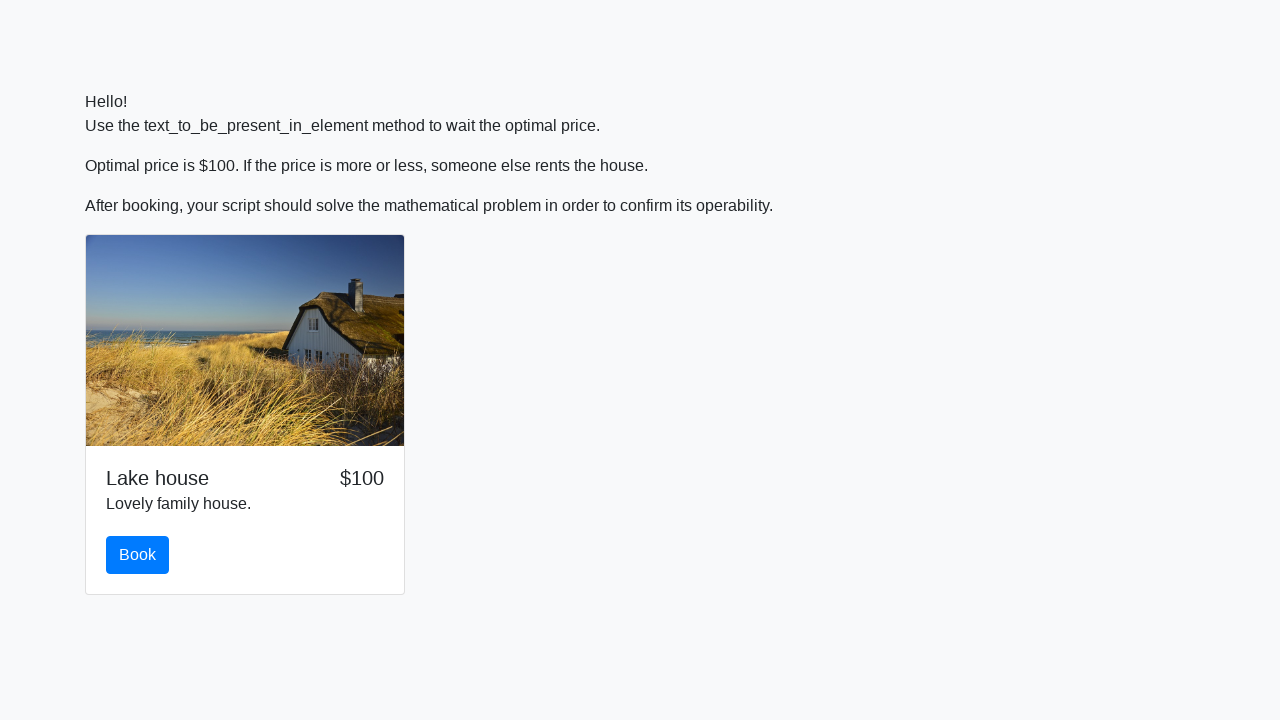

Clicked the book button at (138, 555) on #book
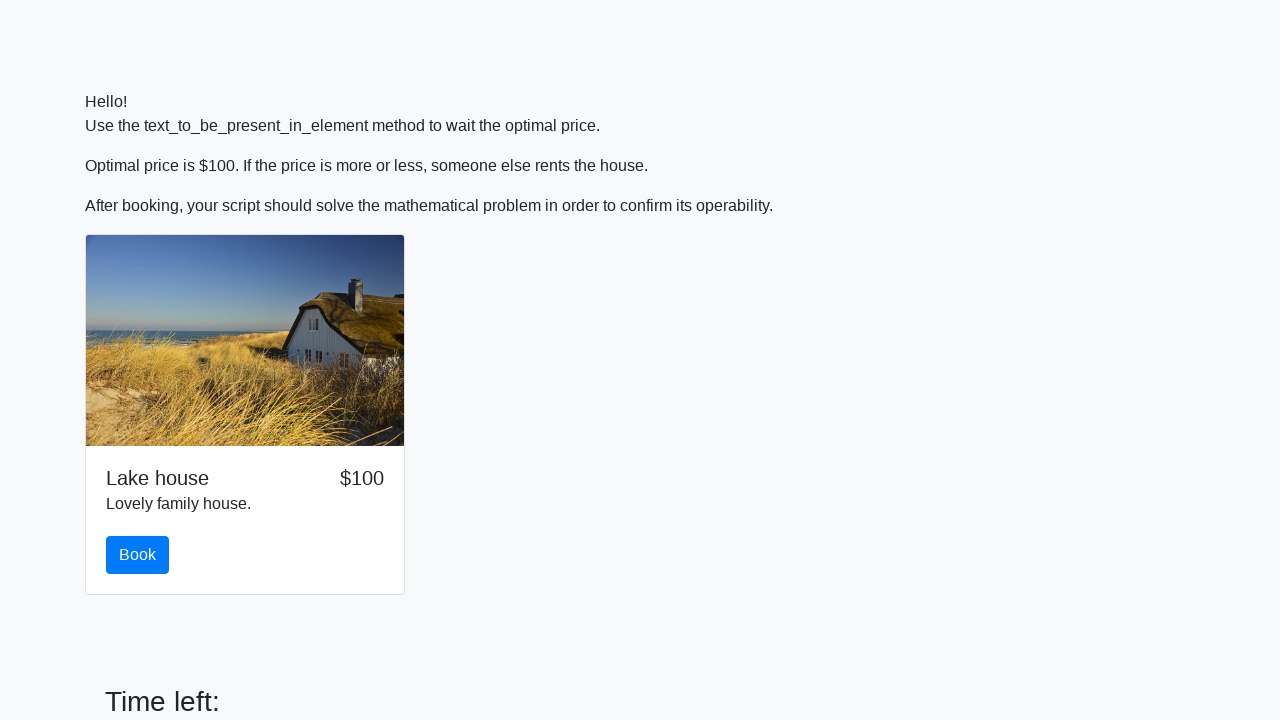

Retrieved value from input_value element: 934
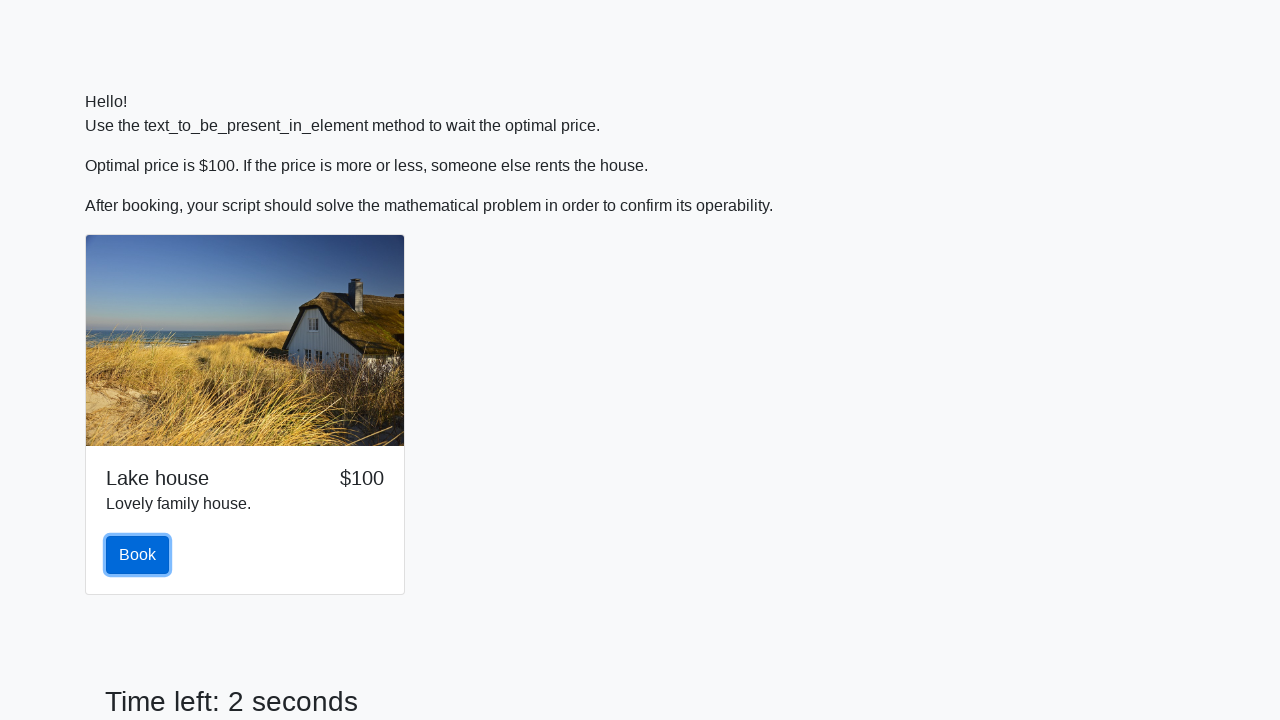

Calculated answer using formula: 2.276228241525128
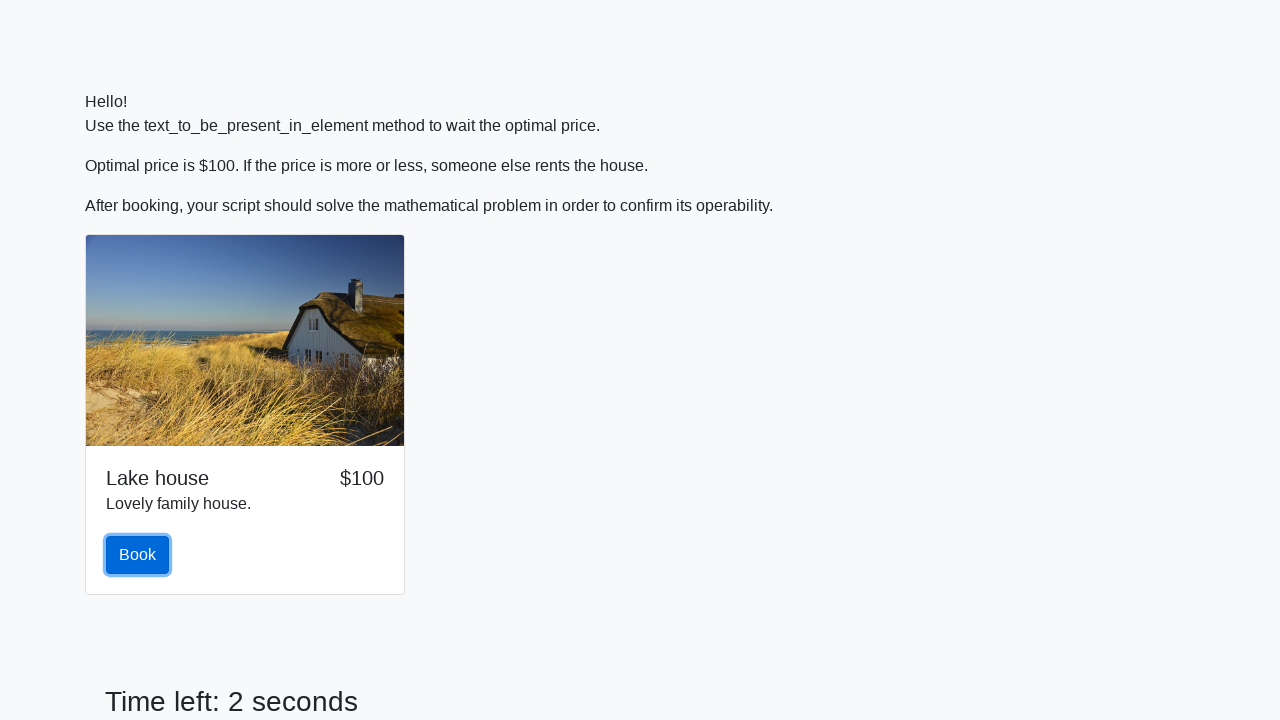

Filled answer field with calculated value: 2.276228241525128 on #answer
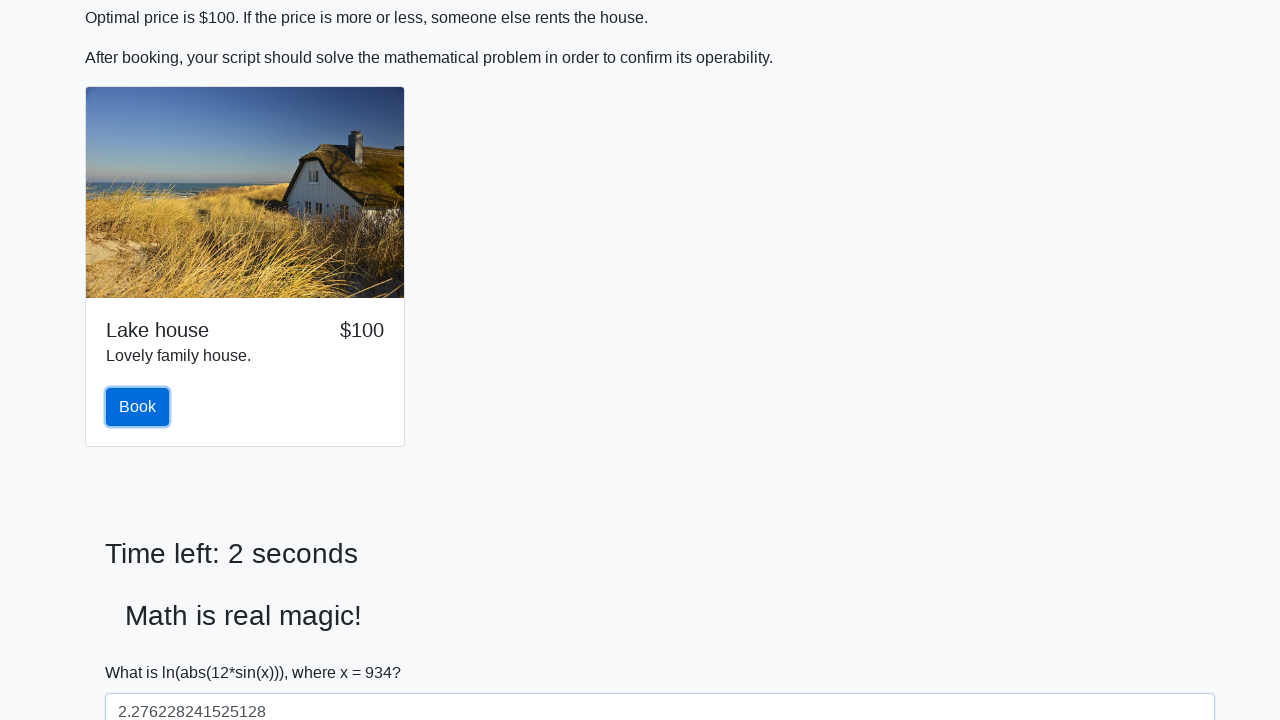

Clicked the solve button to submit at (143, 651) on #solve
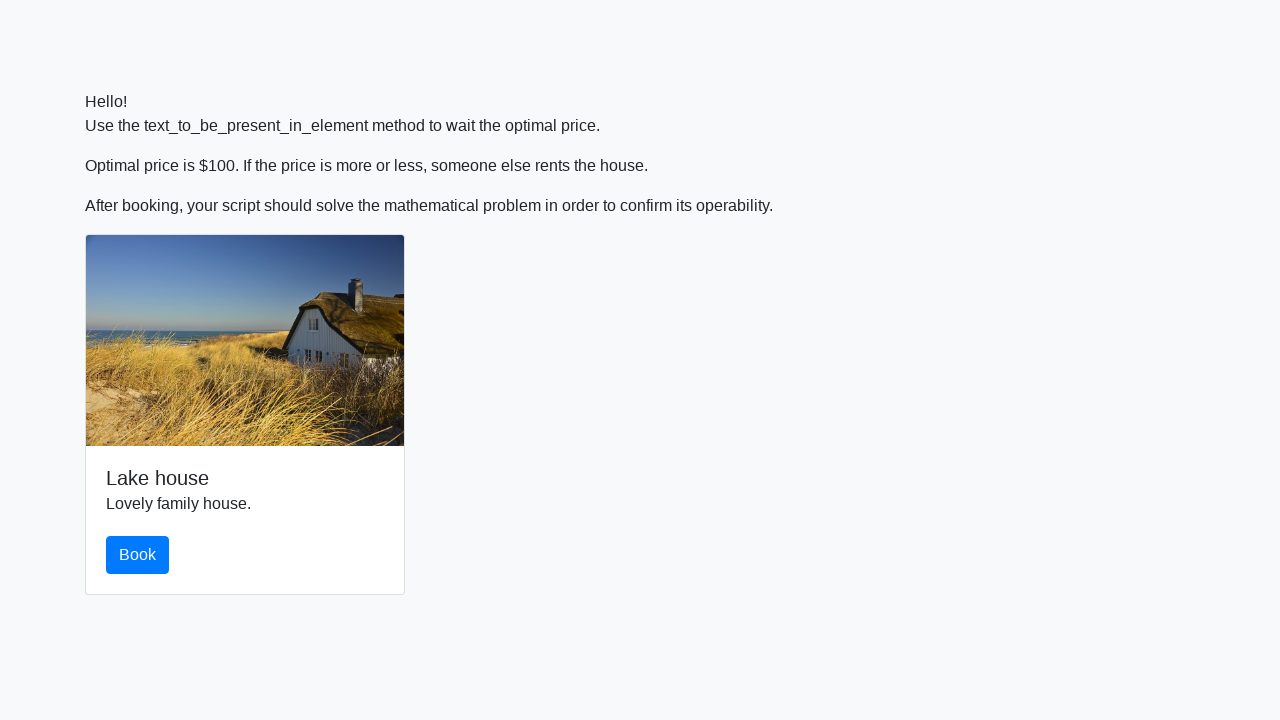

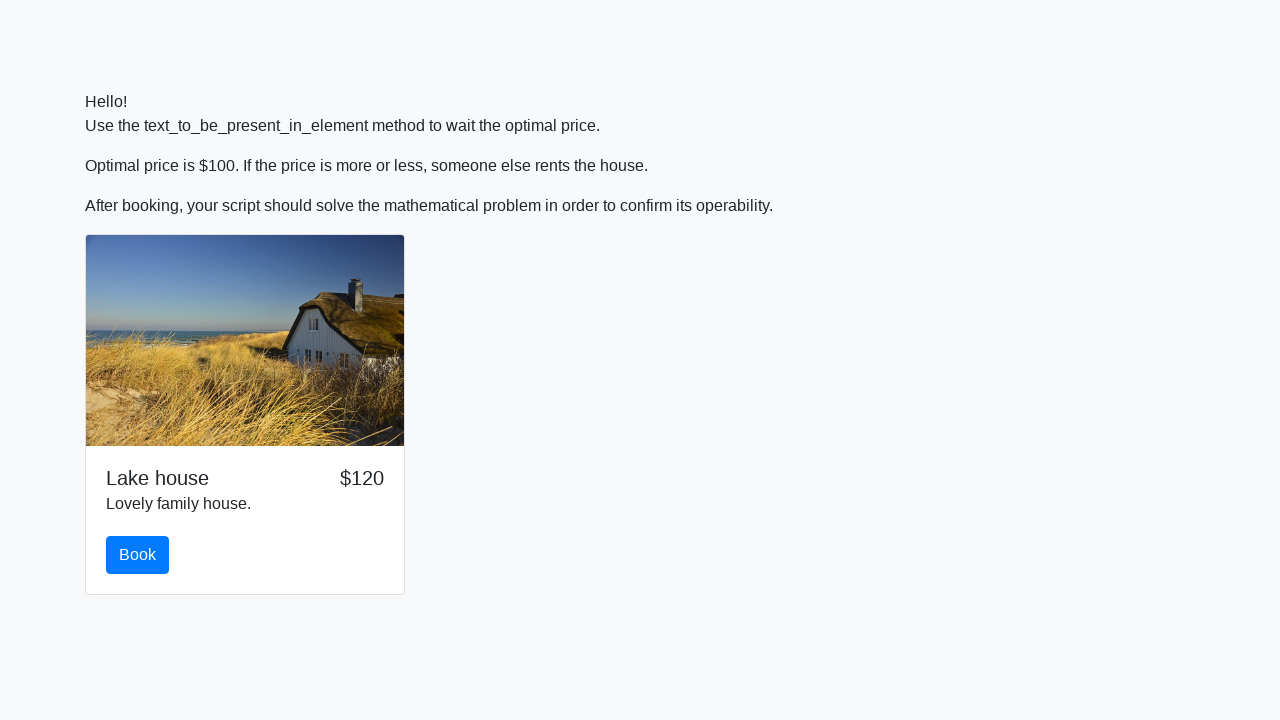